Tests explicit wait functionality with a timed alert by scrolling, clicking the timer button, waiting for alert, and accepting it

Starting URL: https://demoqa.com/alerts

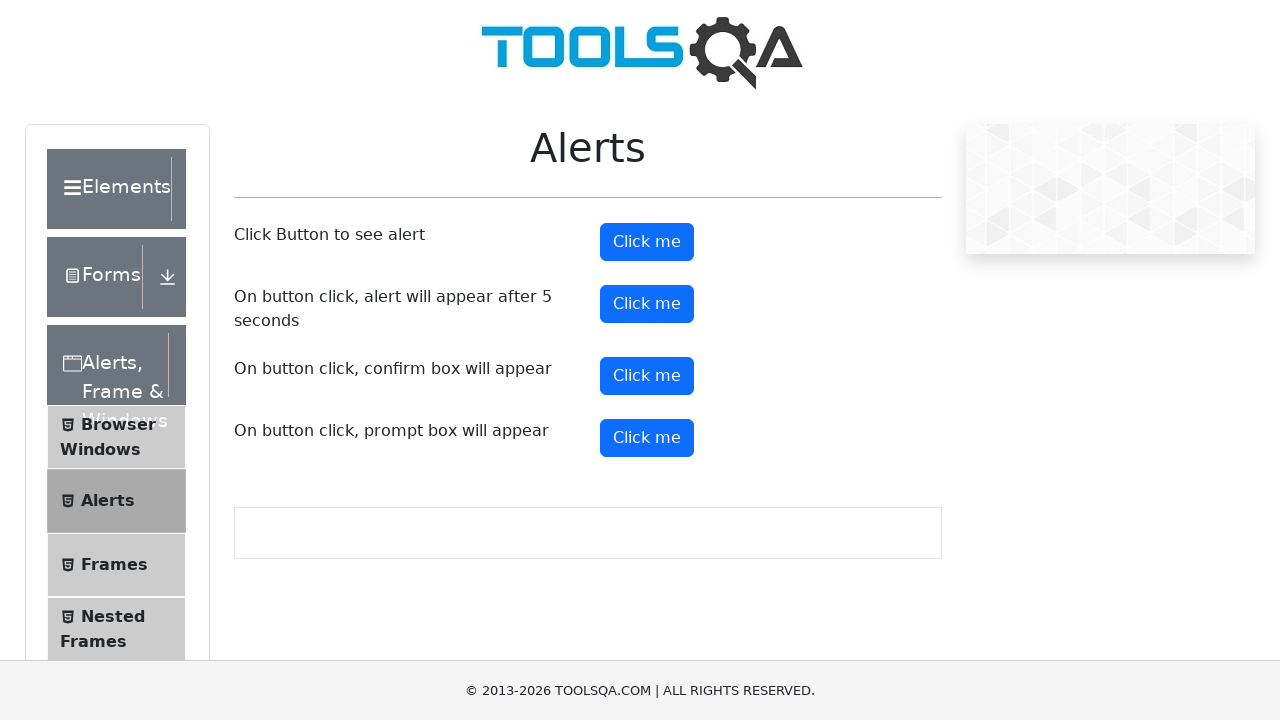

Scrolled down the page by 350 pixels
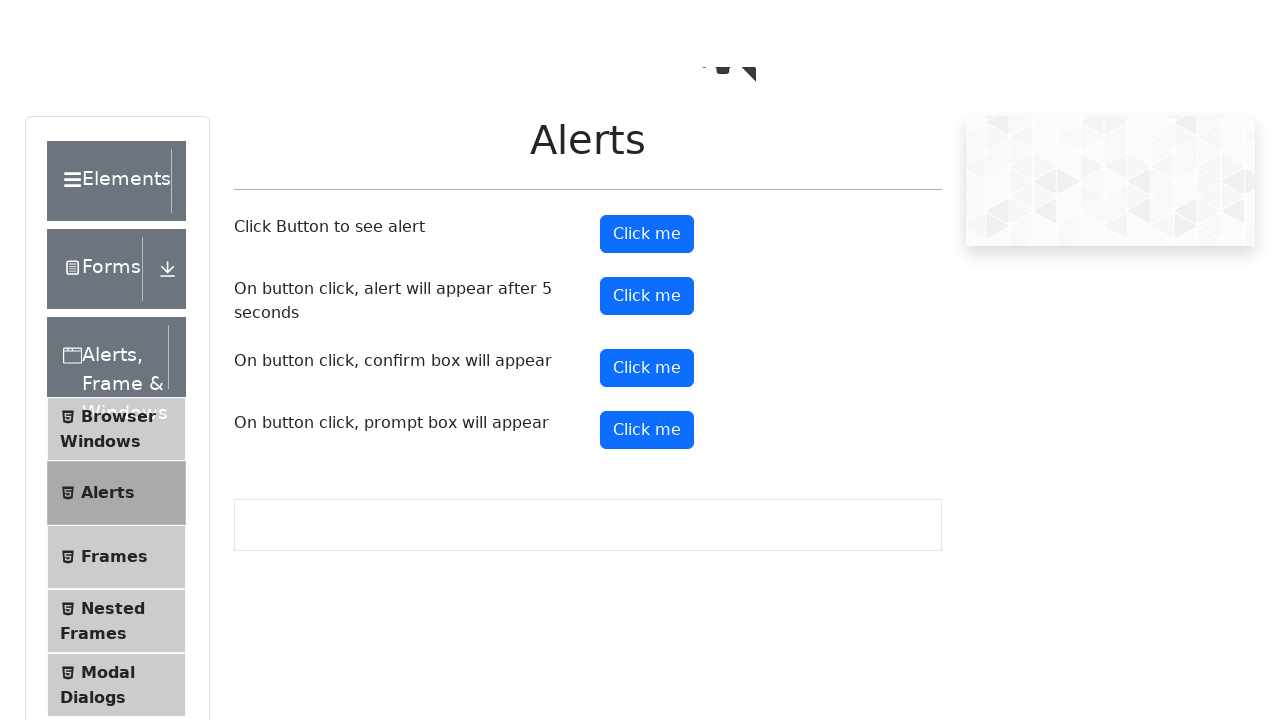

Set up dialog handler to automatically accept alerts
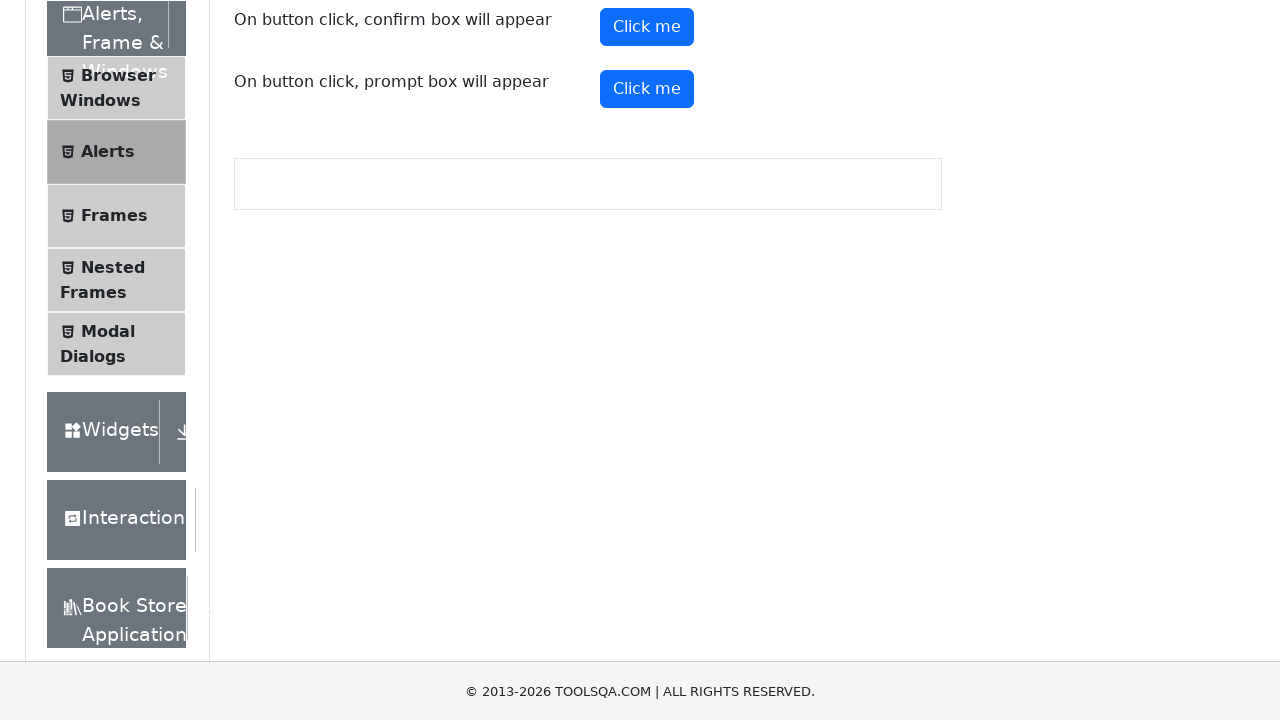

Clicked the timer alert button at (647, 304) on button#timerAlertButton
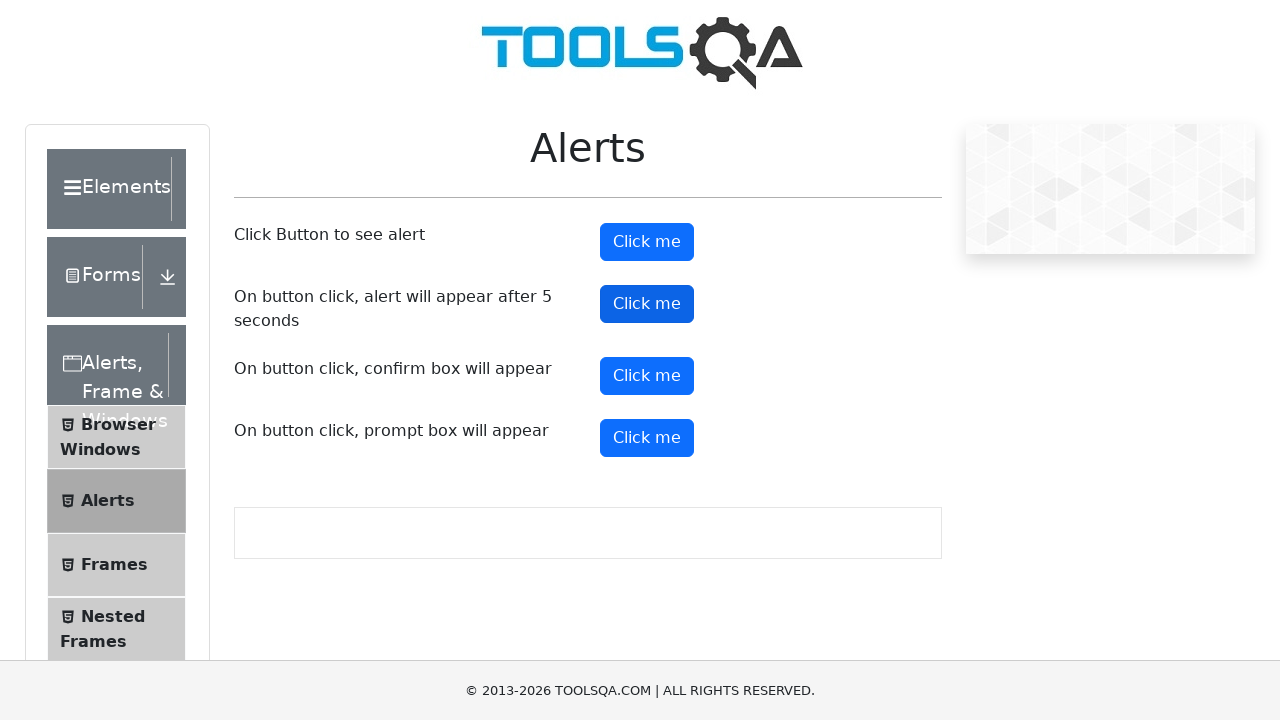

Waited 6 seconds for the timed alert to appear and be handled
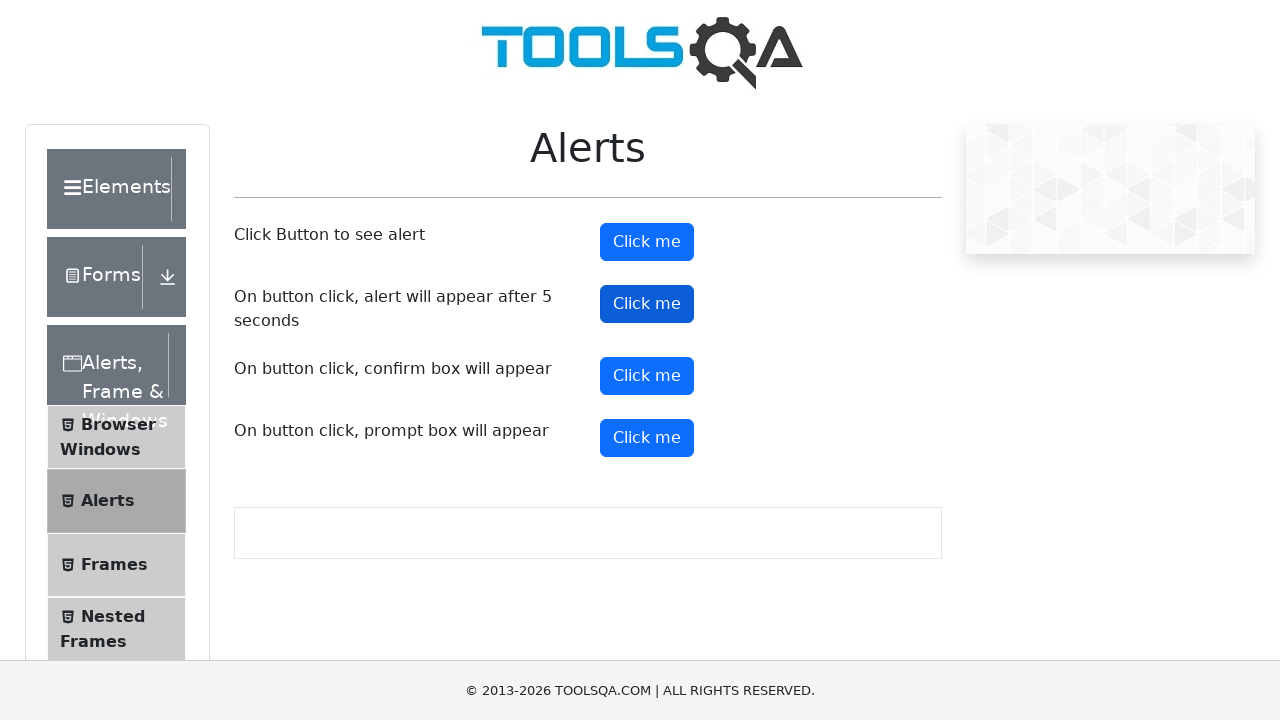

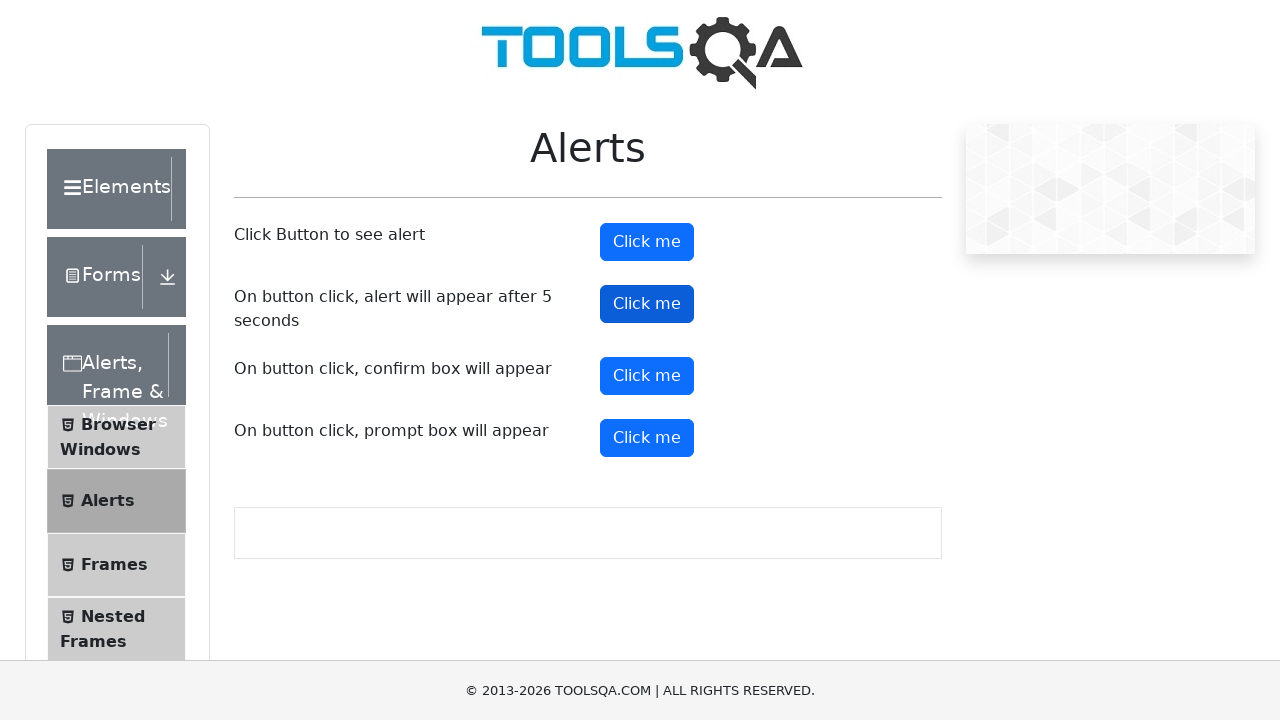